Tests a laminate flooring calculator by entering room dimensions, laminate specifications, and verifying calculation results (test case 1)

Starting URL: https://masterskayapola.ru/kalkulyator/laminata.html

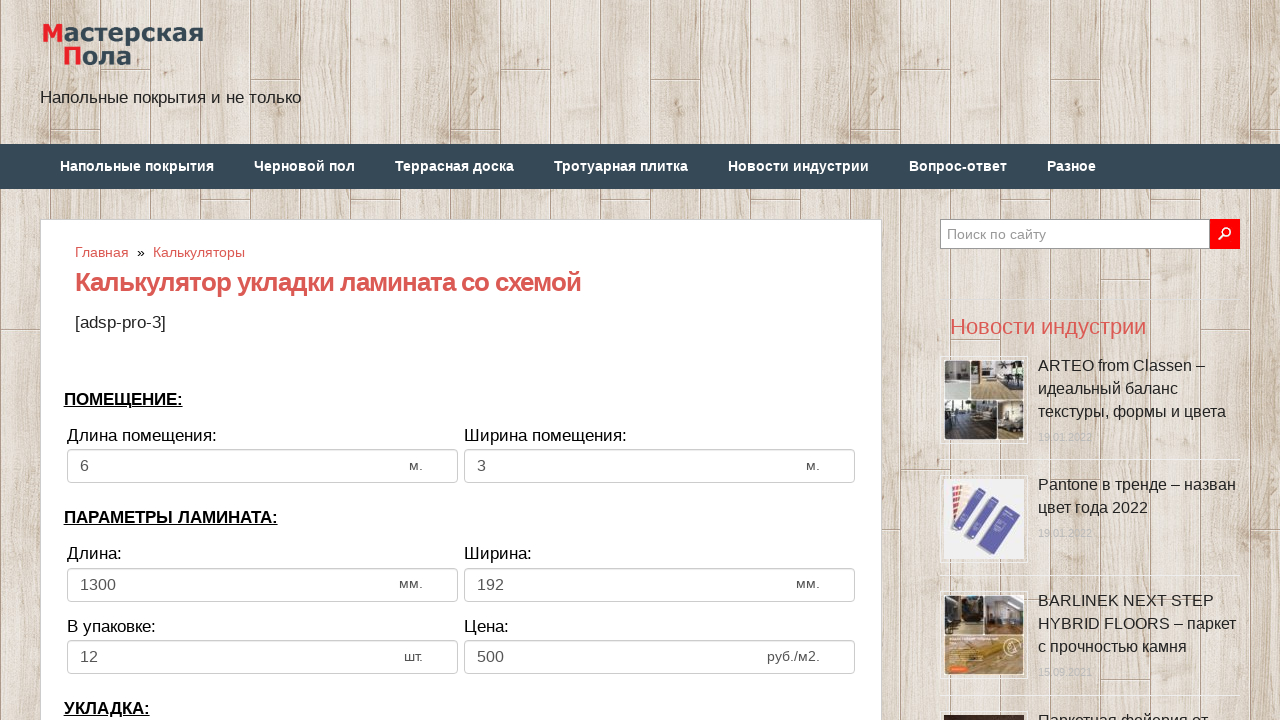

Cleared room width field on input[name='calc_roomwidth']
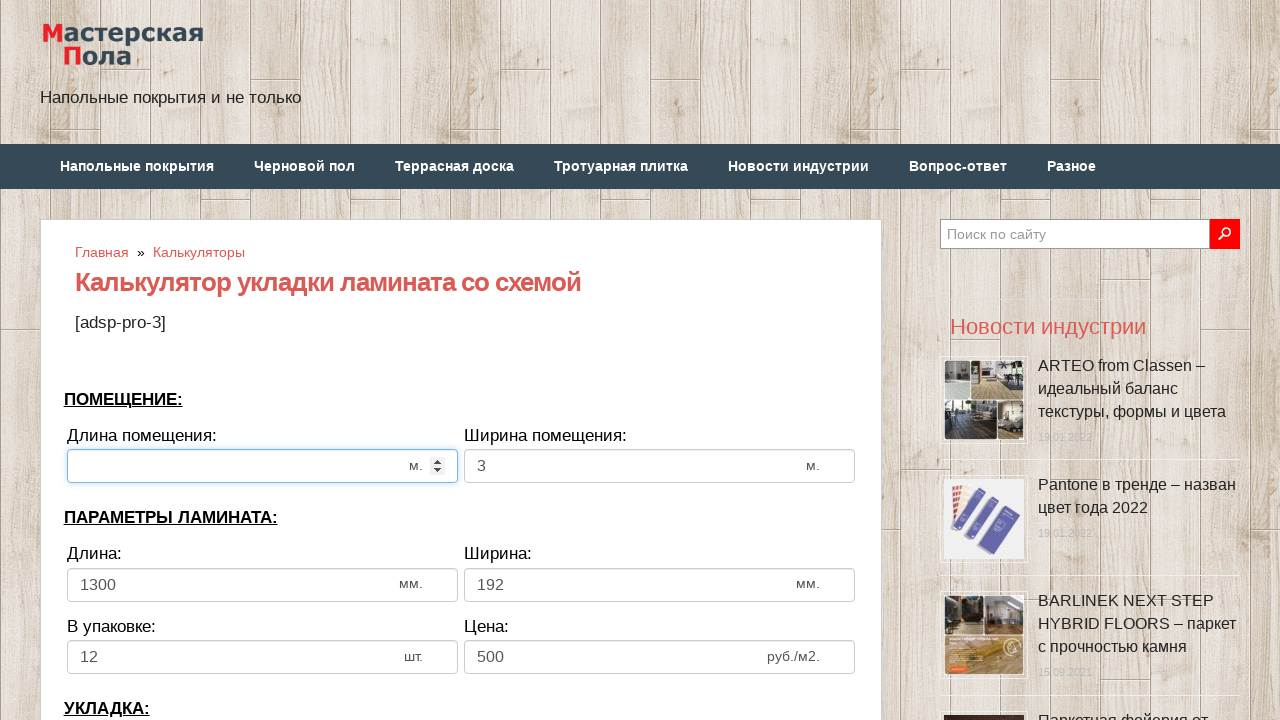

Entered room width value: 1 on input[name='calc_roomwidth']
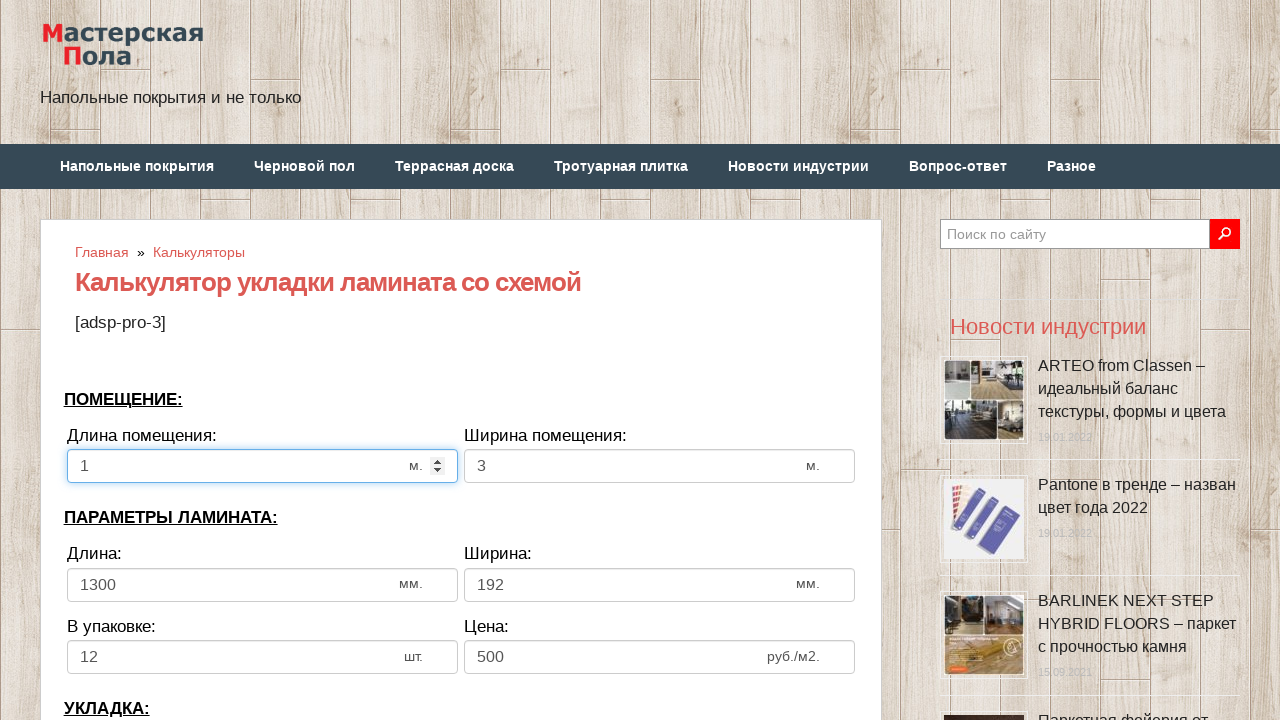

Cleared room height field on input[name='calc_roomheight']
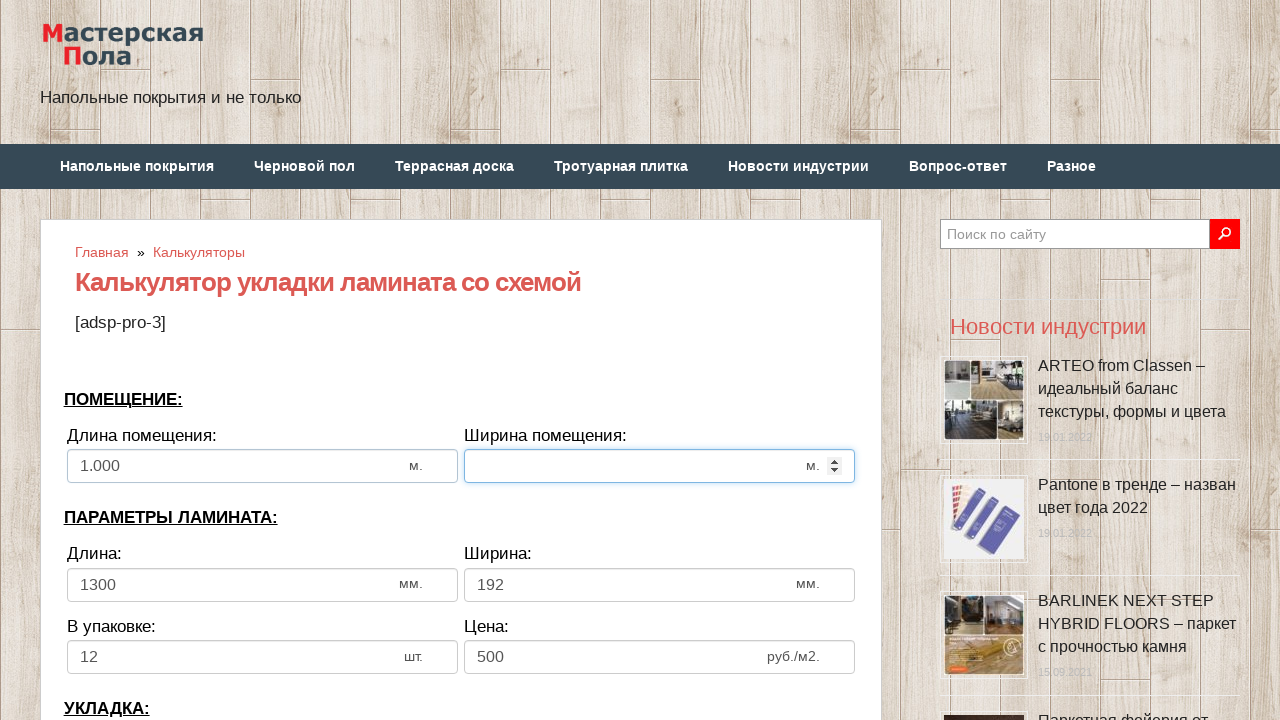

Entered room height value: 2 on input[name='calc_roomheight']
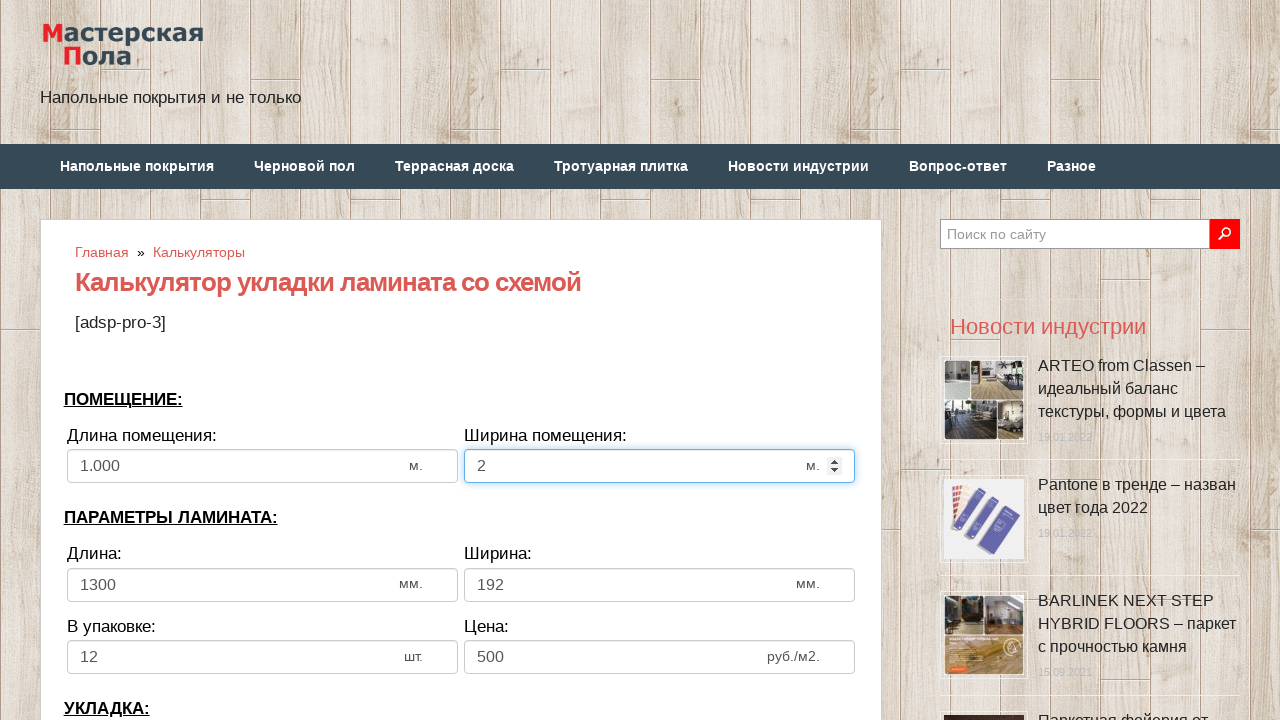

Cleared laminate width field on input[name='calc_lamwidth']
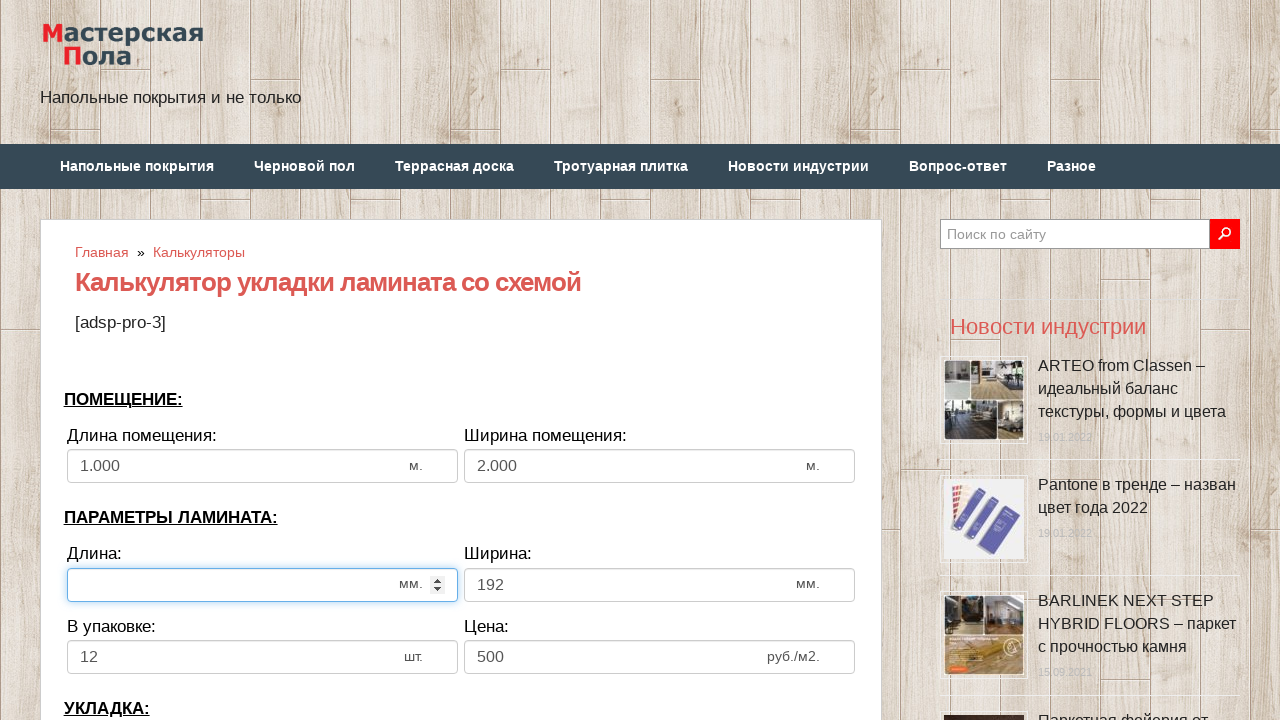

Entered laminate width value: 103 on input[name='calc_lamwidth']
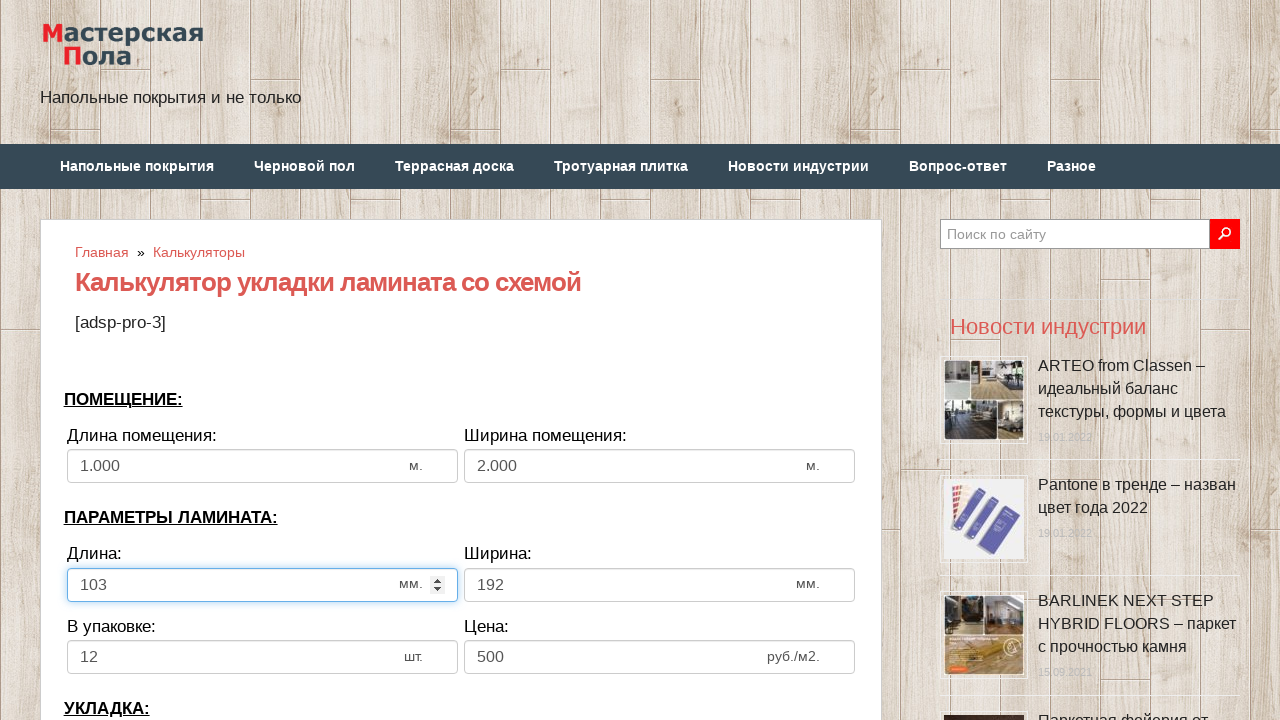

Cleared laminate height field on input[name='calc_lamheight']
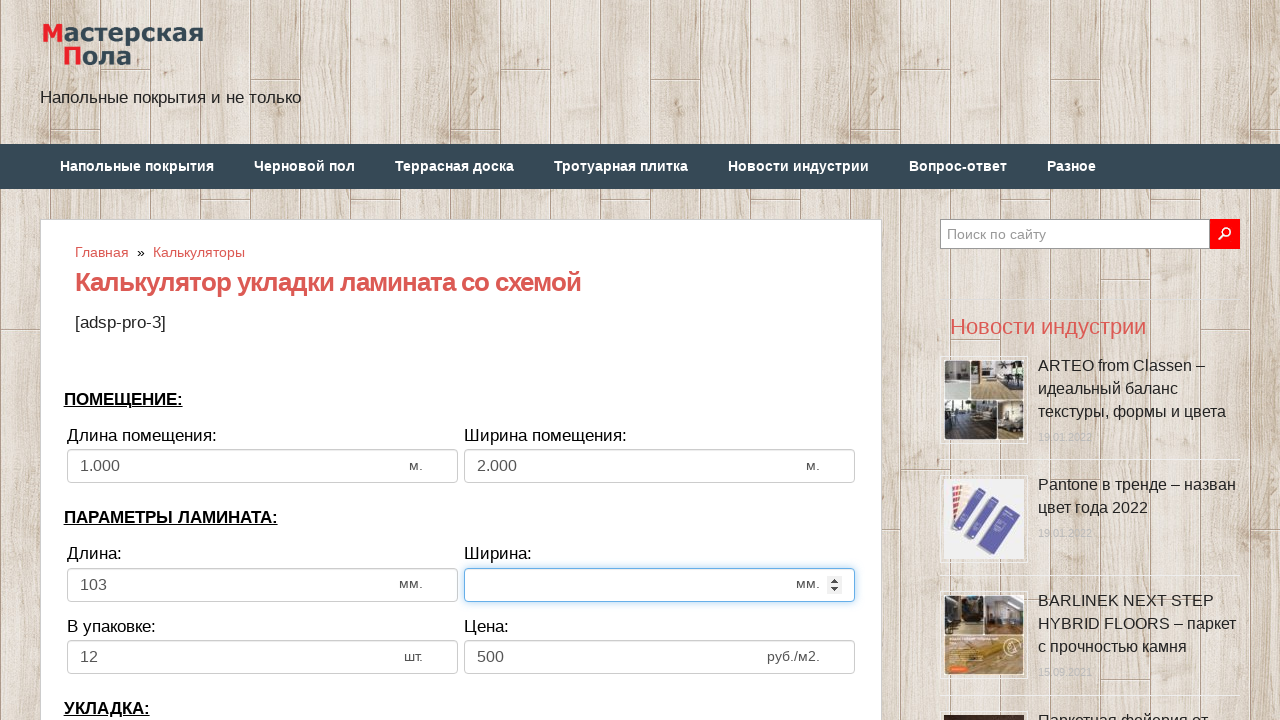

Entered laminate height value: 104 on input[name='calc_lamheight']
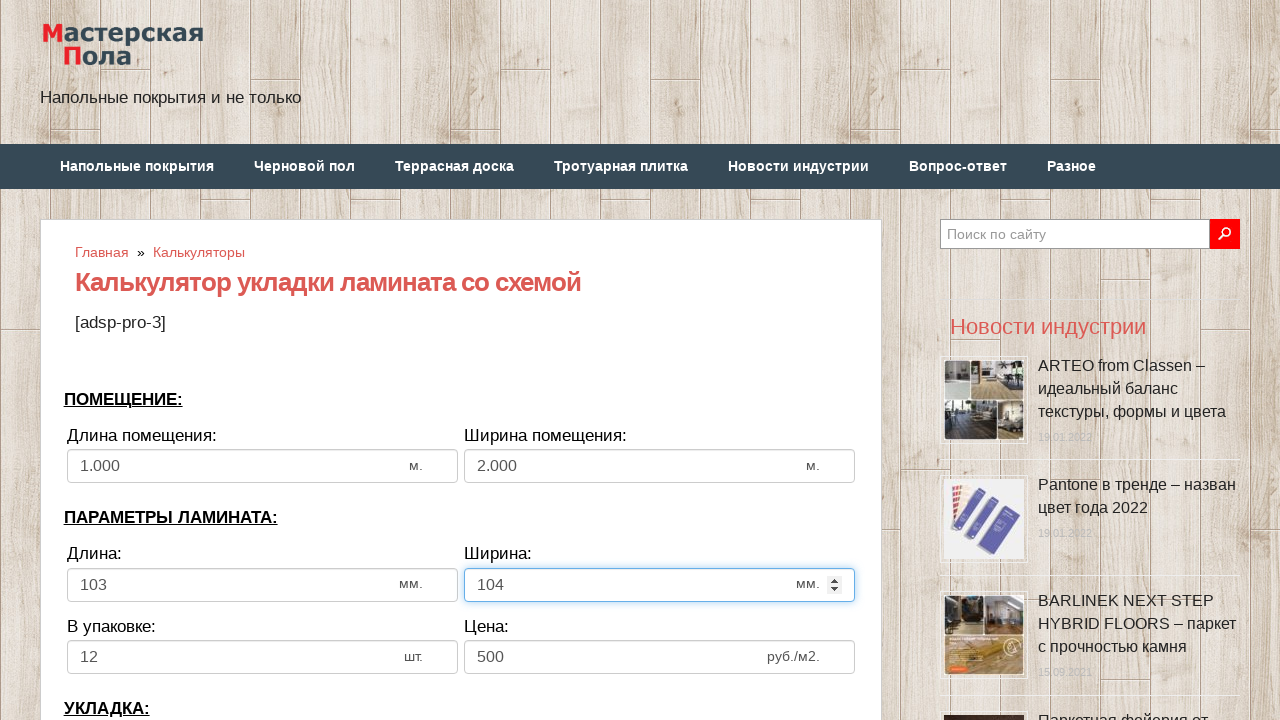

Cleared panels in pack field on input[name='calc_inpack']
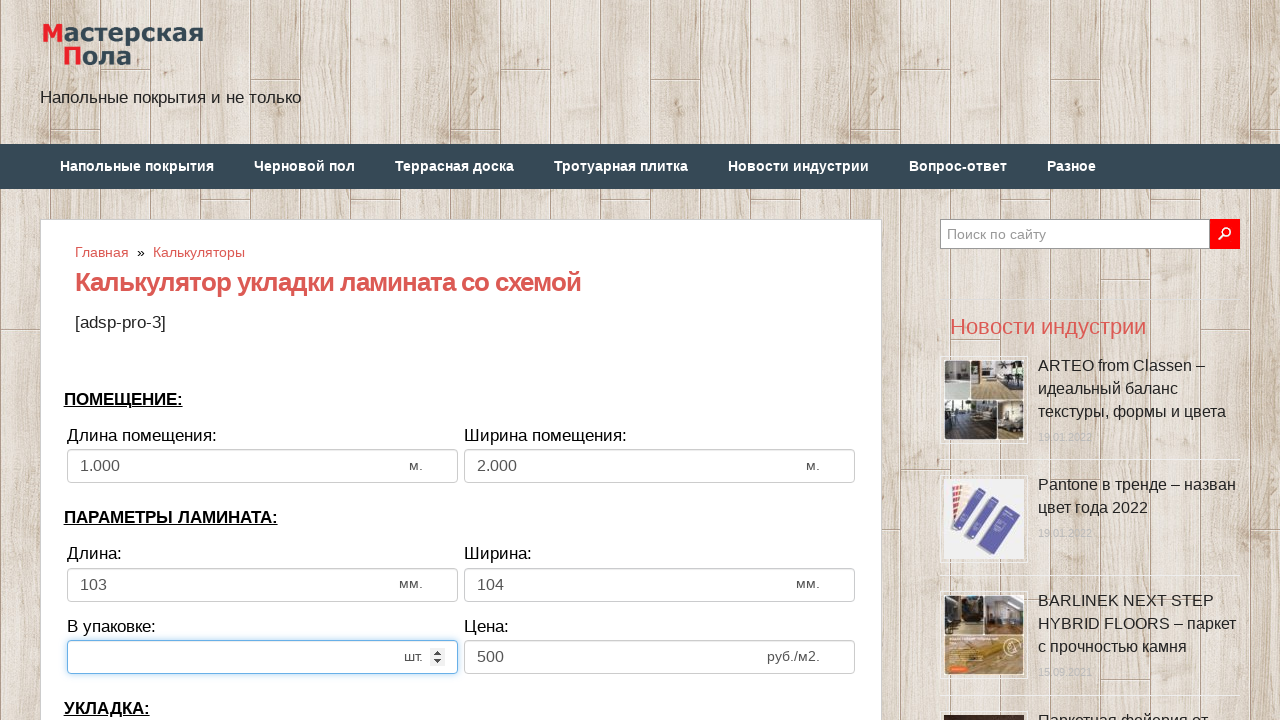

Entered panels in pack value: 5 on input[name='calc_inpack']
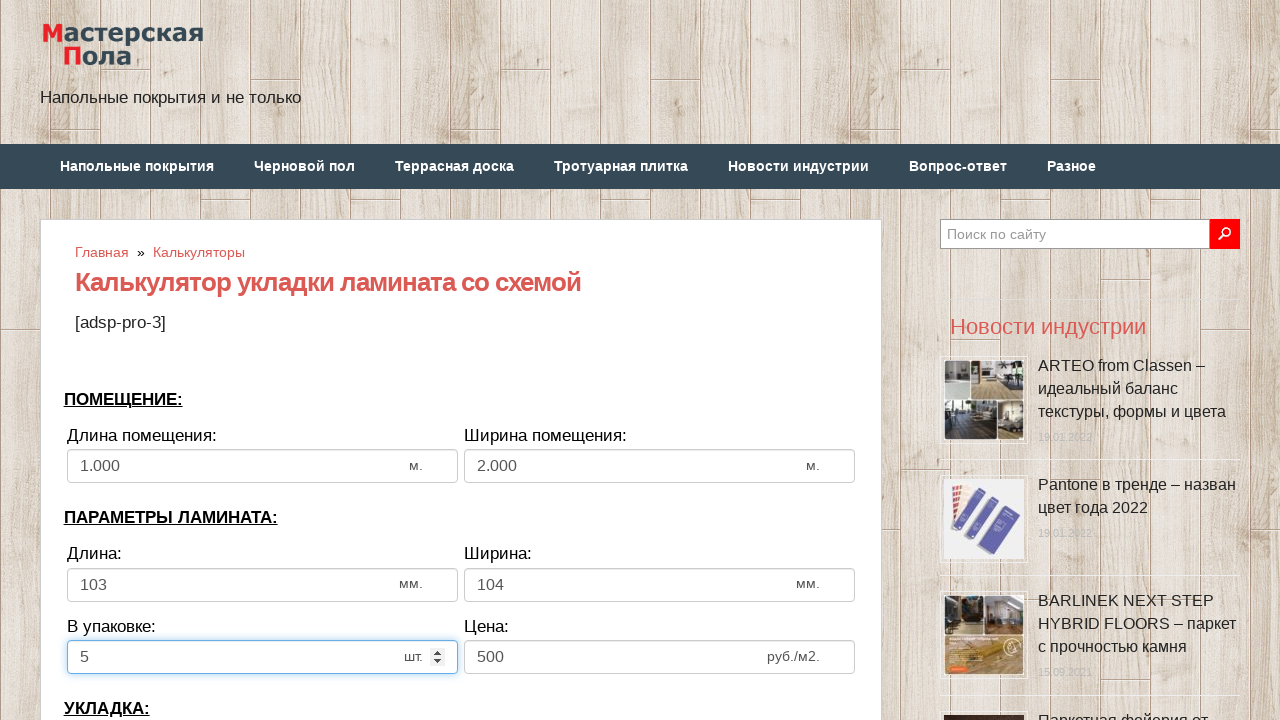

Cleared price field on input[name='calc_price']
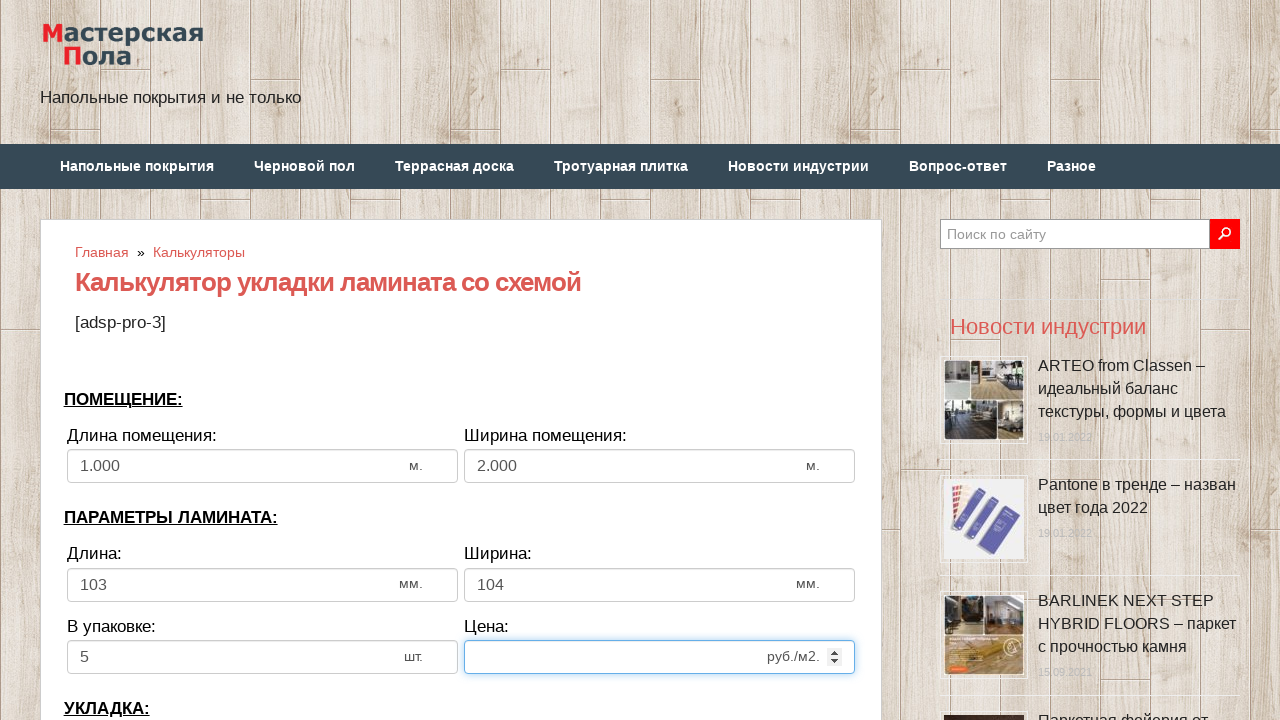

Entered price value: 60 on input[name='calc_price']
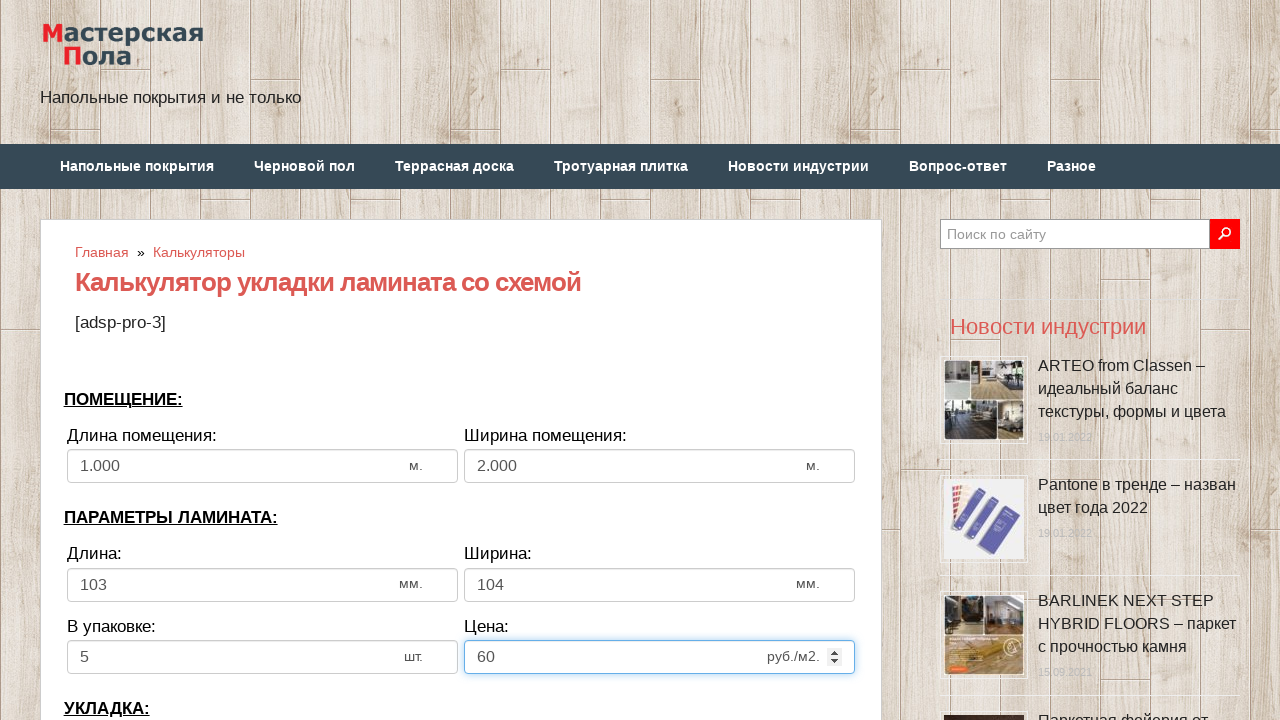

Cleared bias field on input[name='calc_bias']
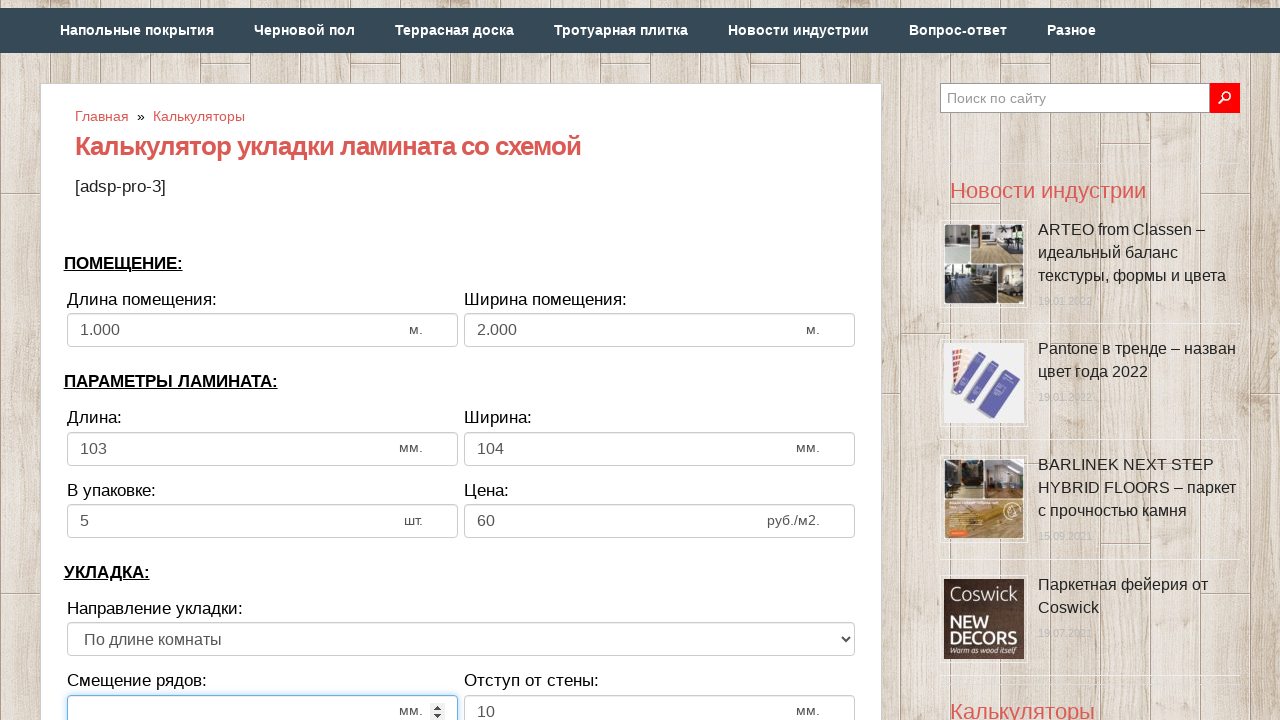

Entered bias value: 7 on input[name='calc_bias']
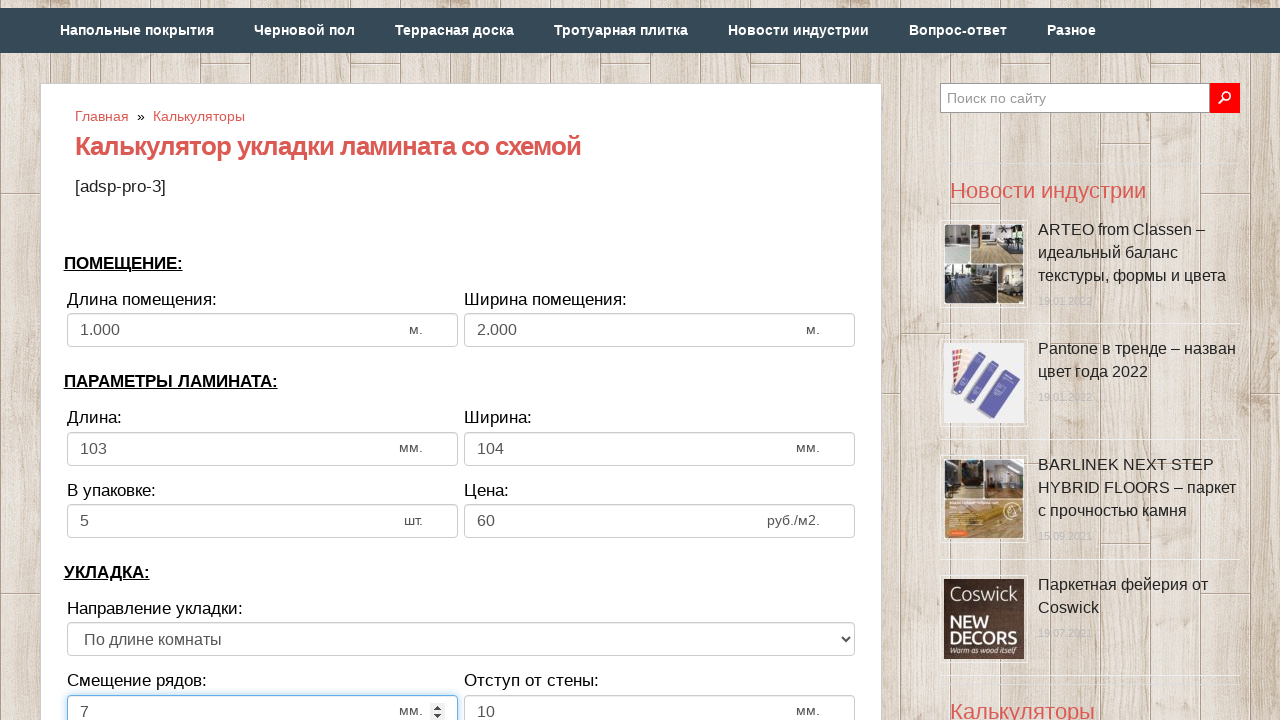

Cleared wall distance field on input[name='calc_walldist']
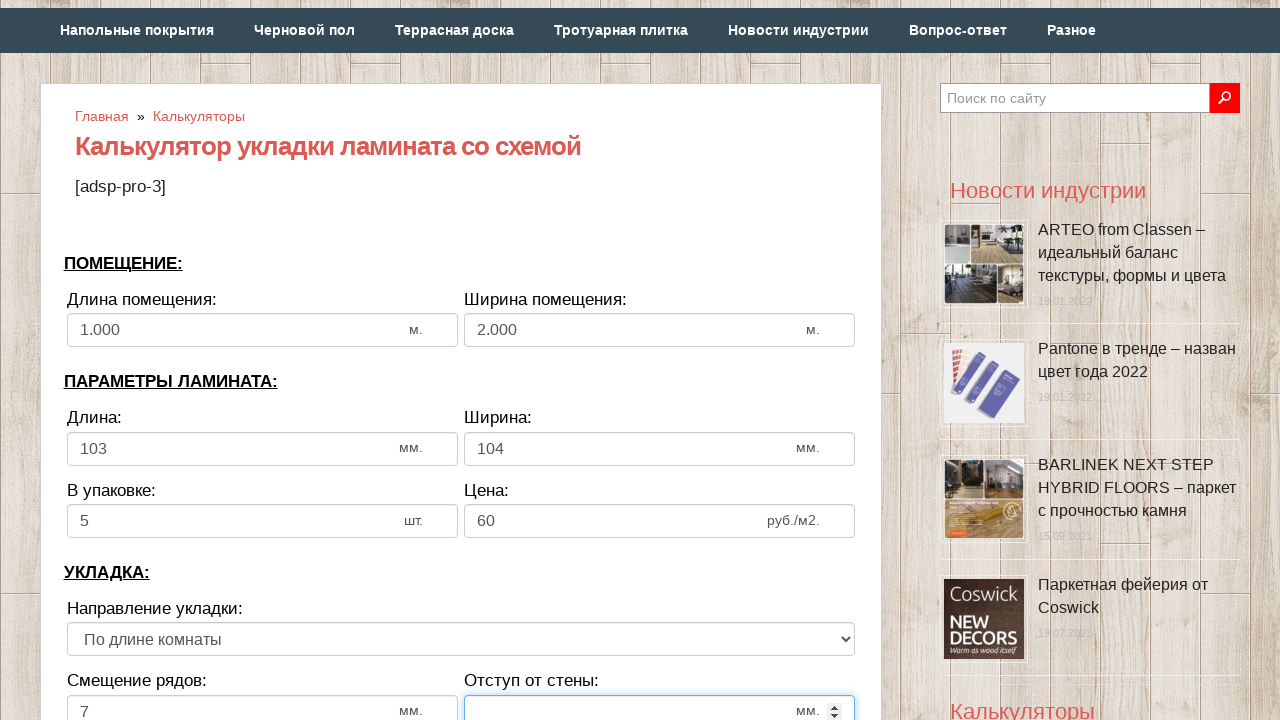

Entered wall distance value: 8 on input[name='calc_walldist']
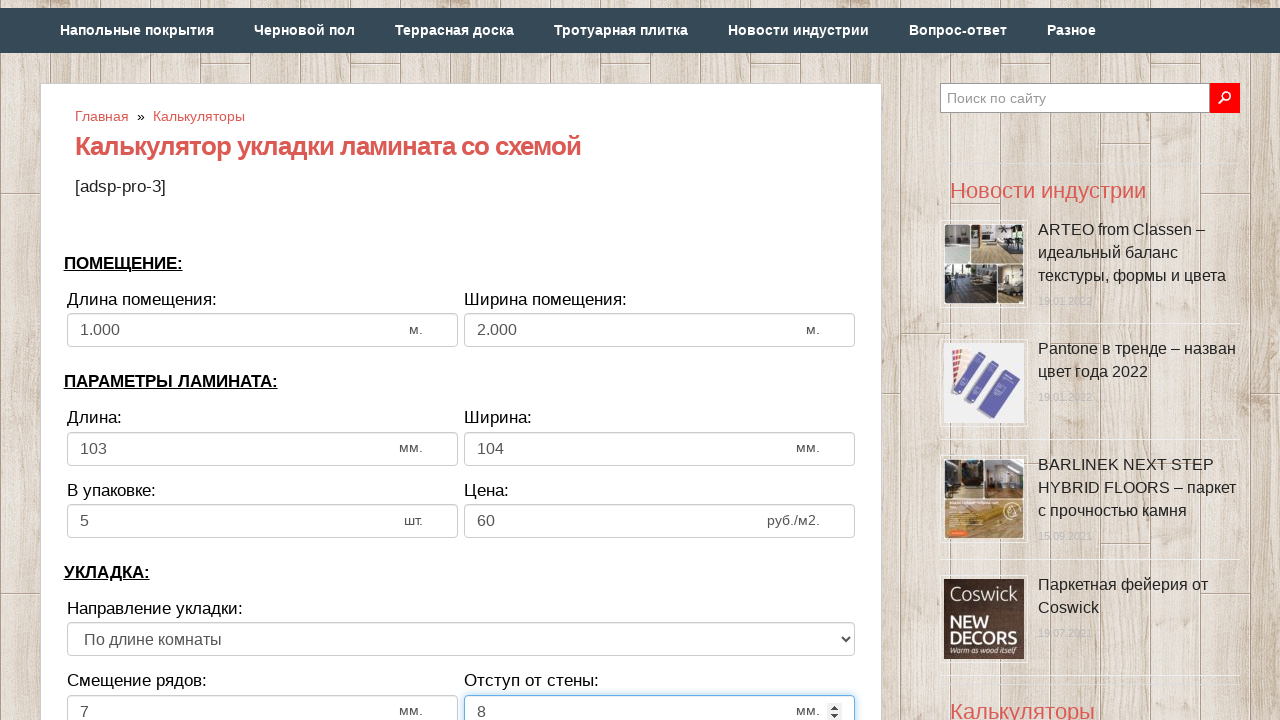

Selected laying direction option at index 1 on select[name='calc_direct']
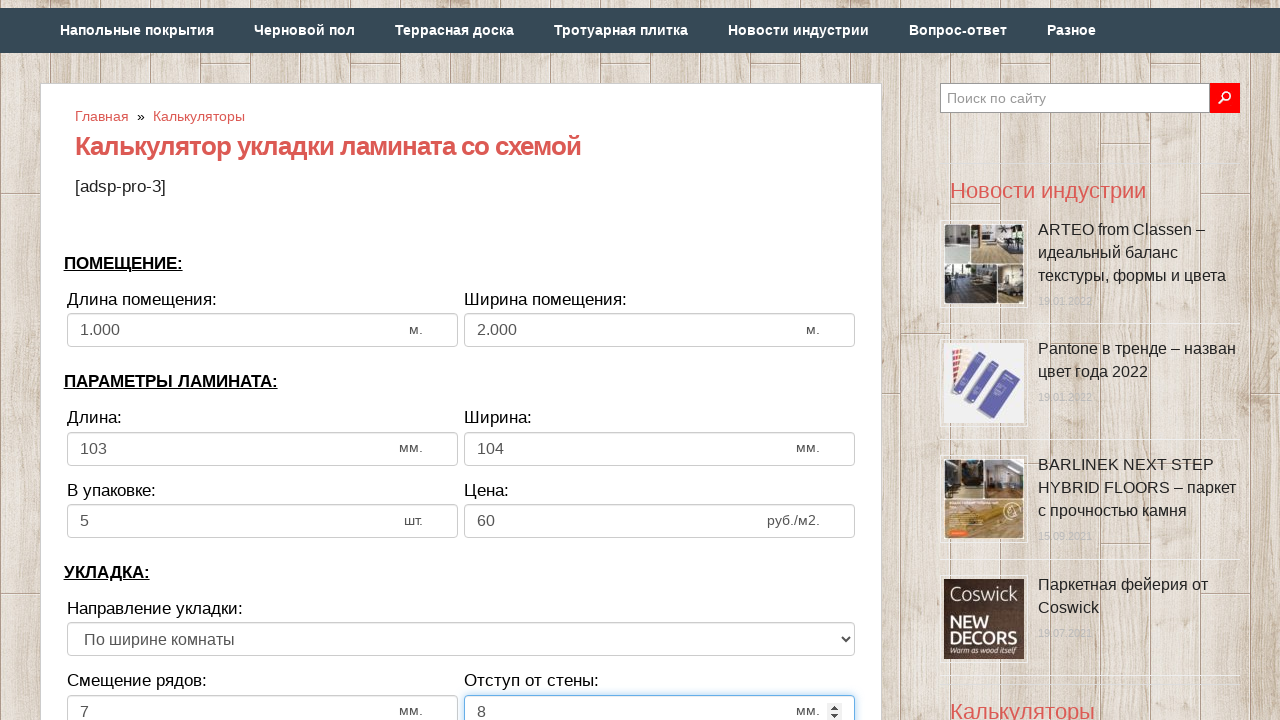

Clicked calculate button at (461, 361) on div.form_element > input
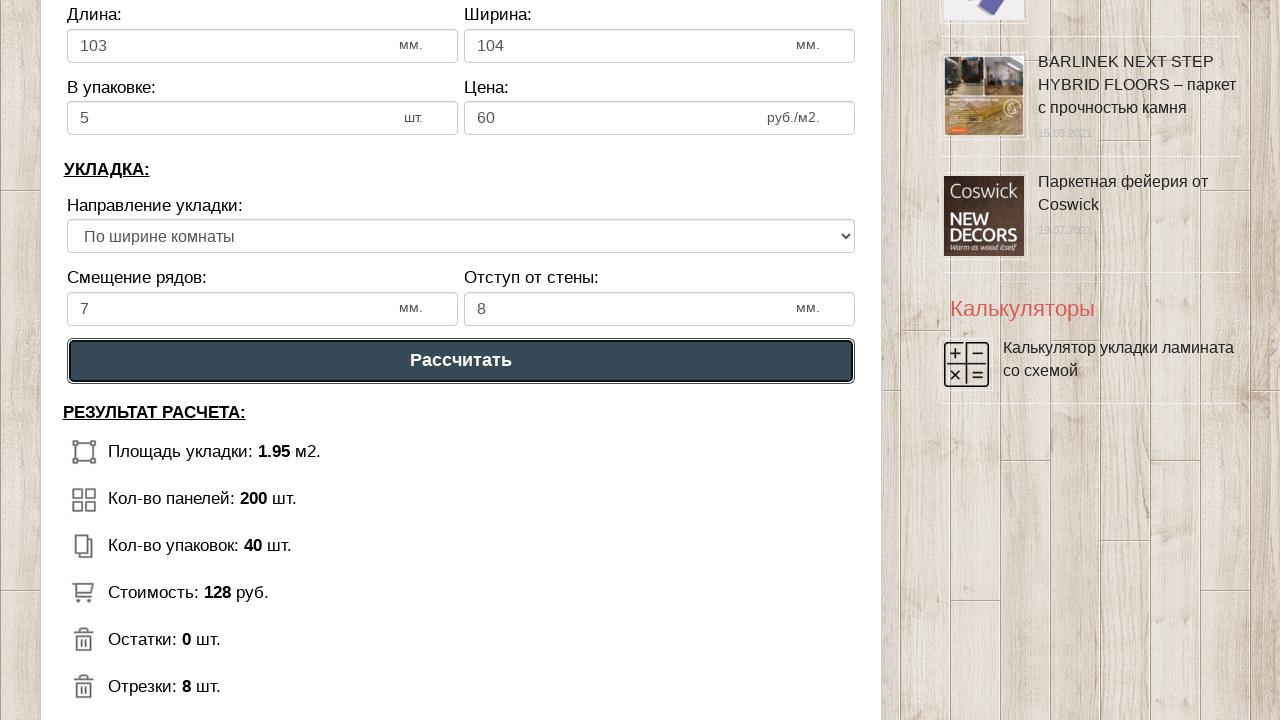

Calculation results loaded successfully
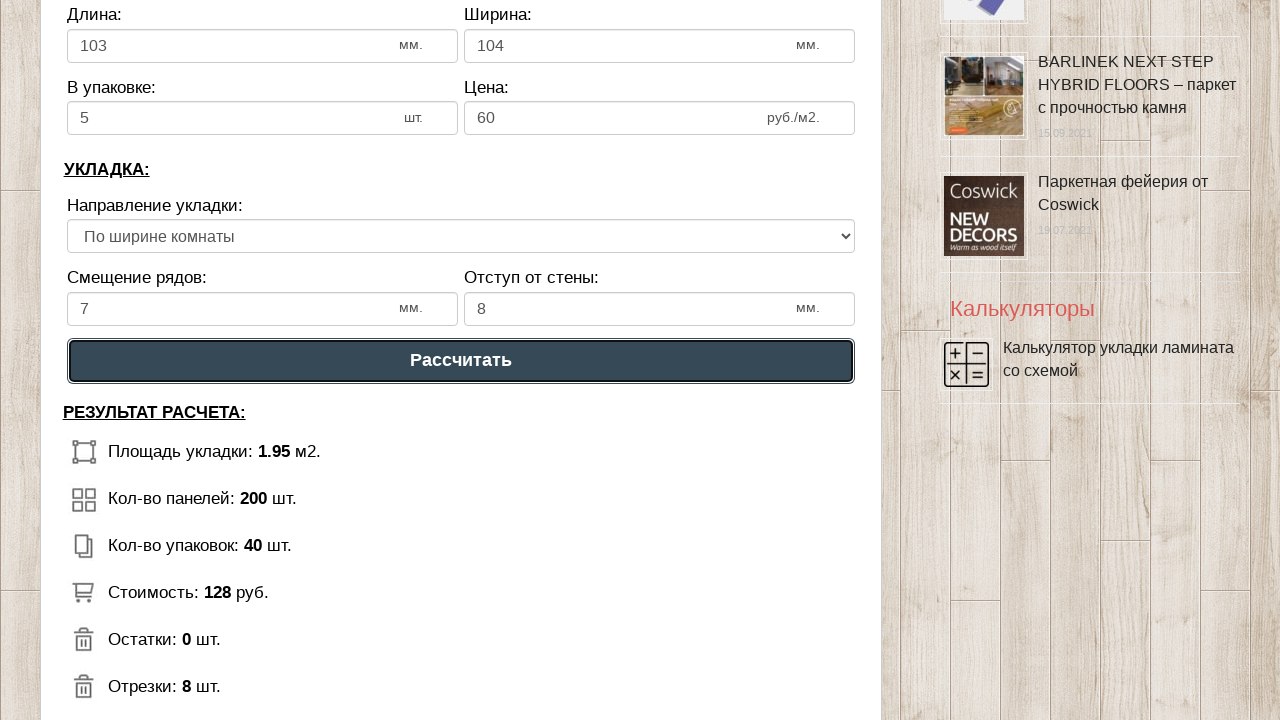

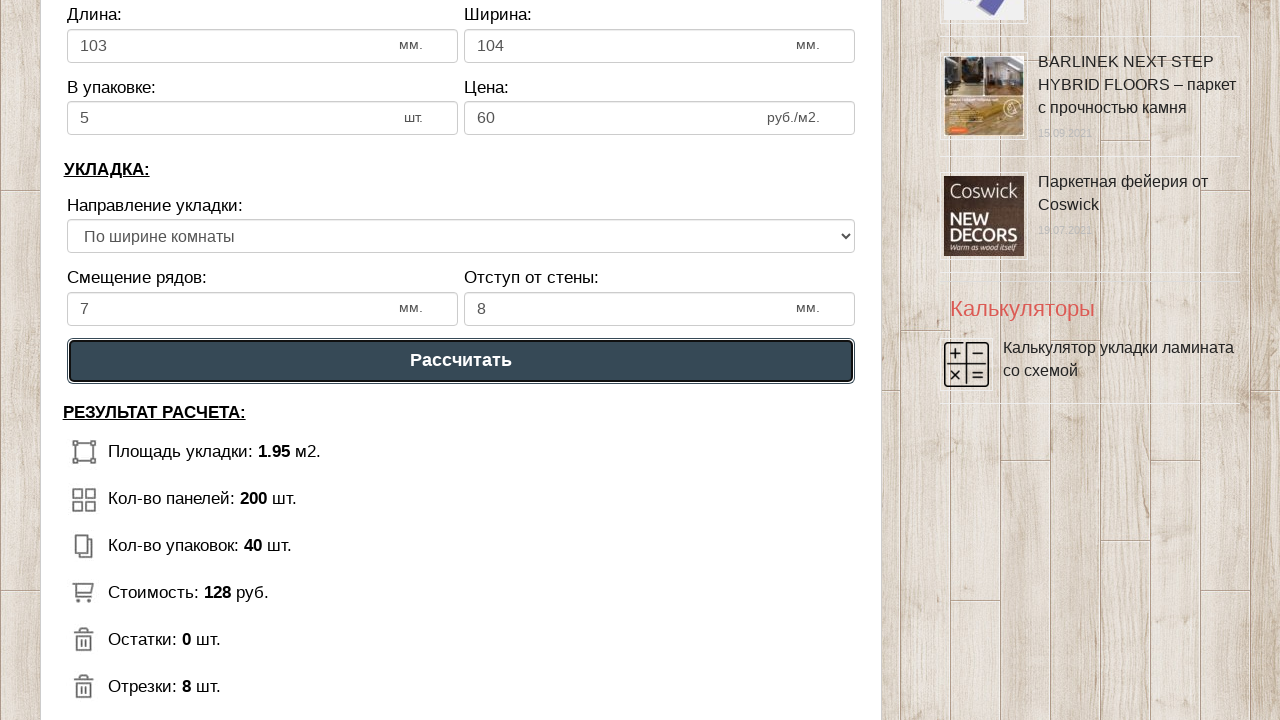